Navigates to the GeeksforGeeks website homepage

Starting URL: https://www.geeksforgeeks.org/

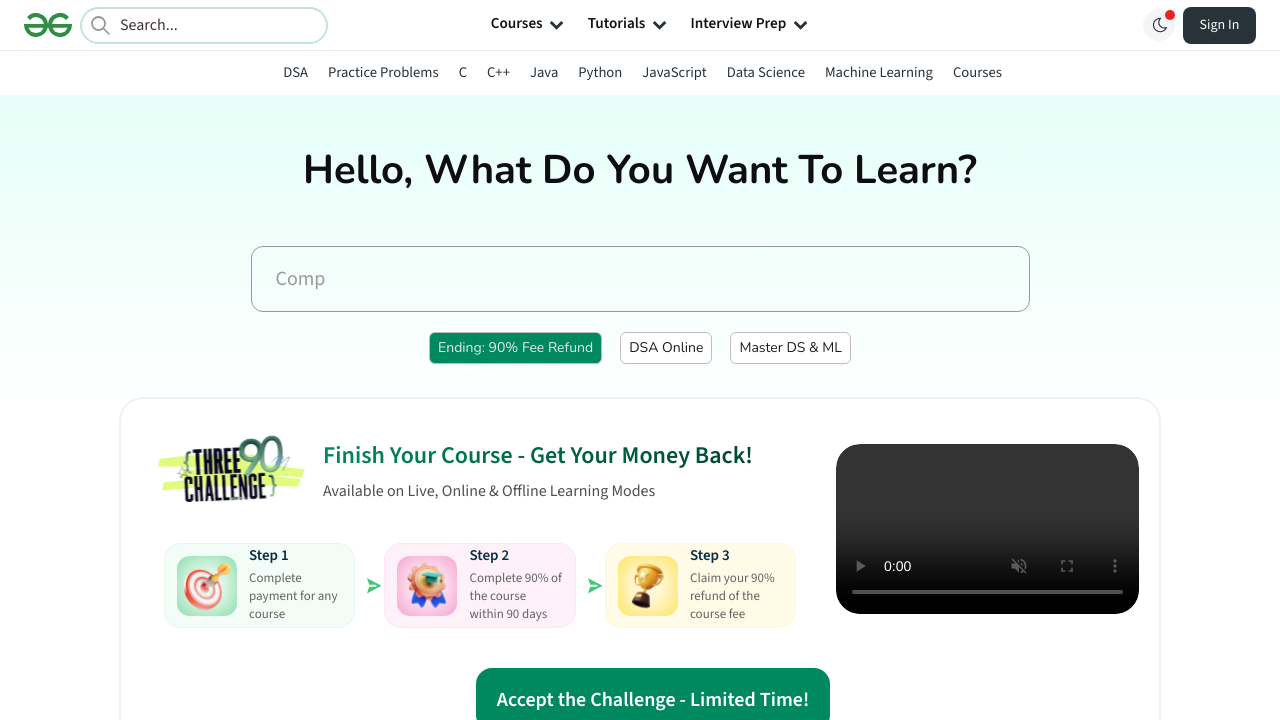

Navigated to GeeksforGeeks homepage at https://www.geeksforgeeks.org/
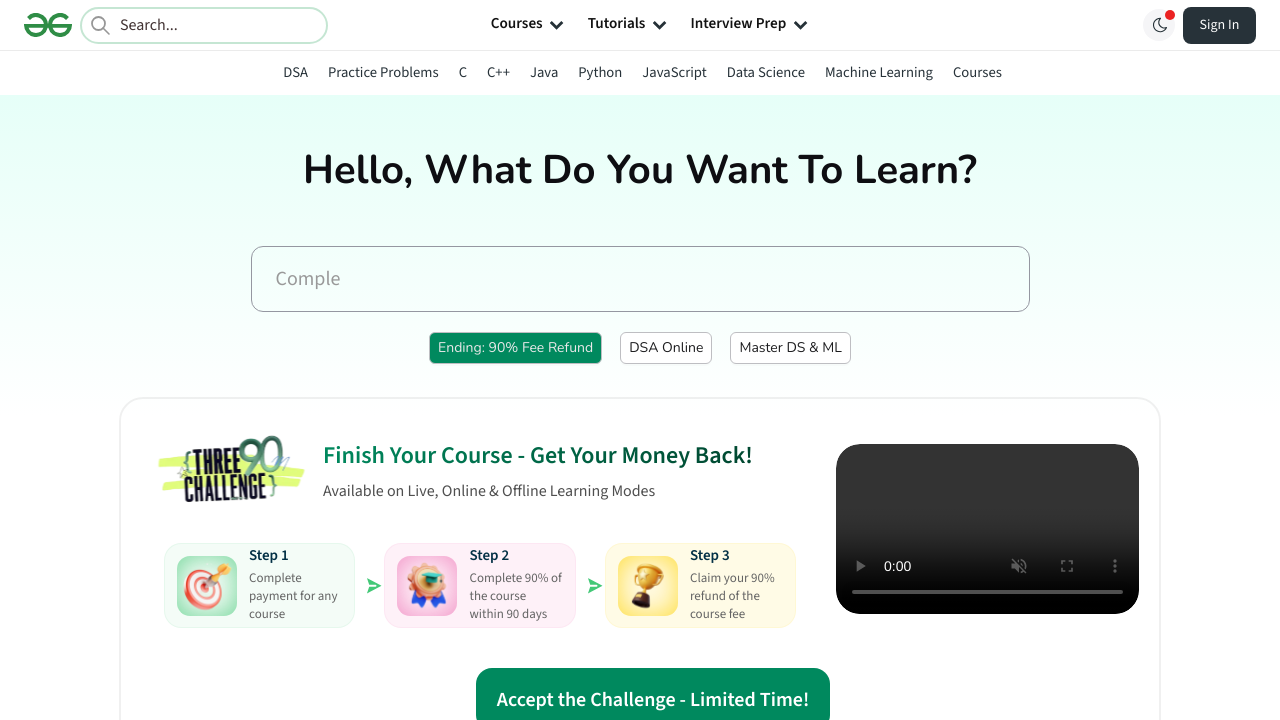

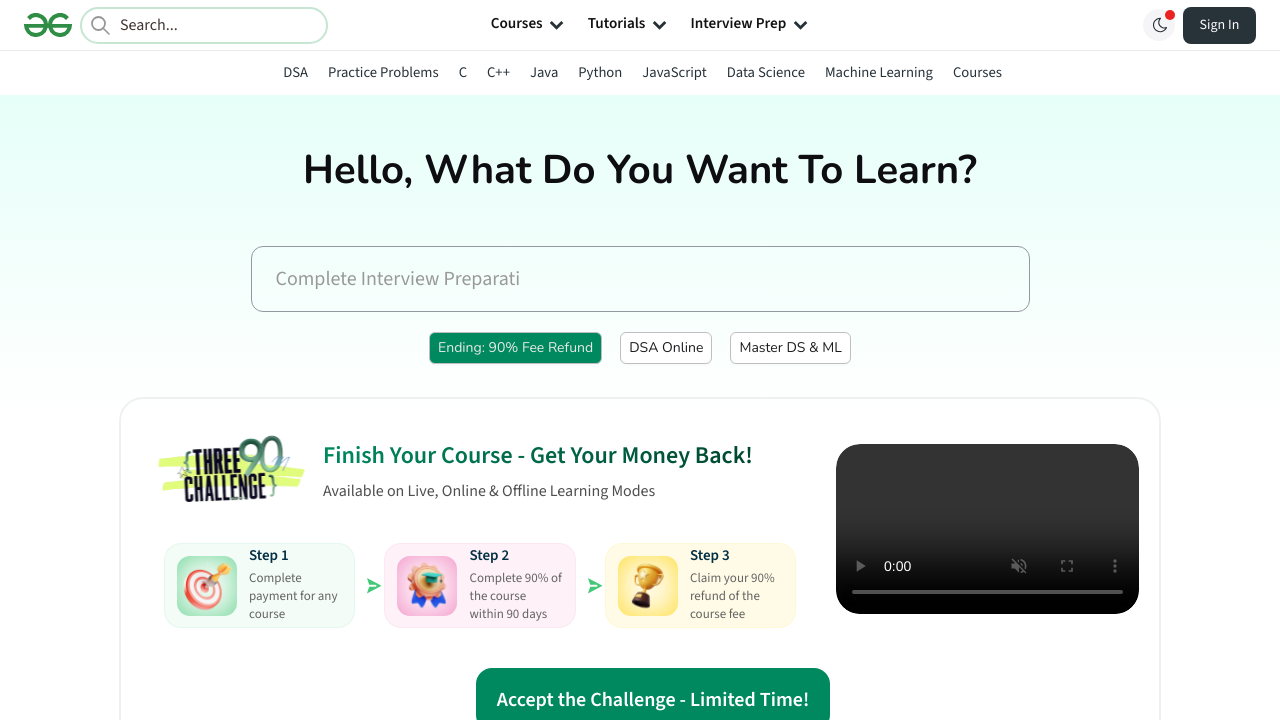